Tests keyboard modifier key functionality by opening a link in a new tab using Cmd/Ctrl+Click

Starting URL: https://omayo.blogspot.com/

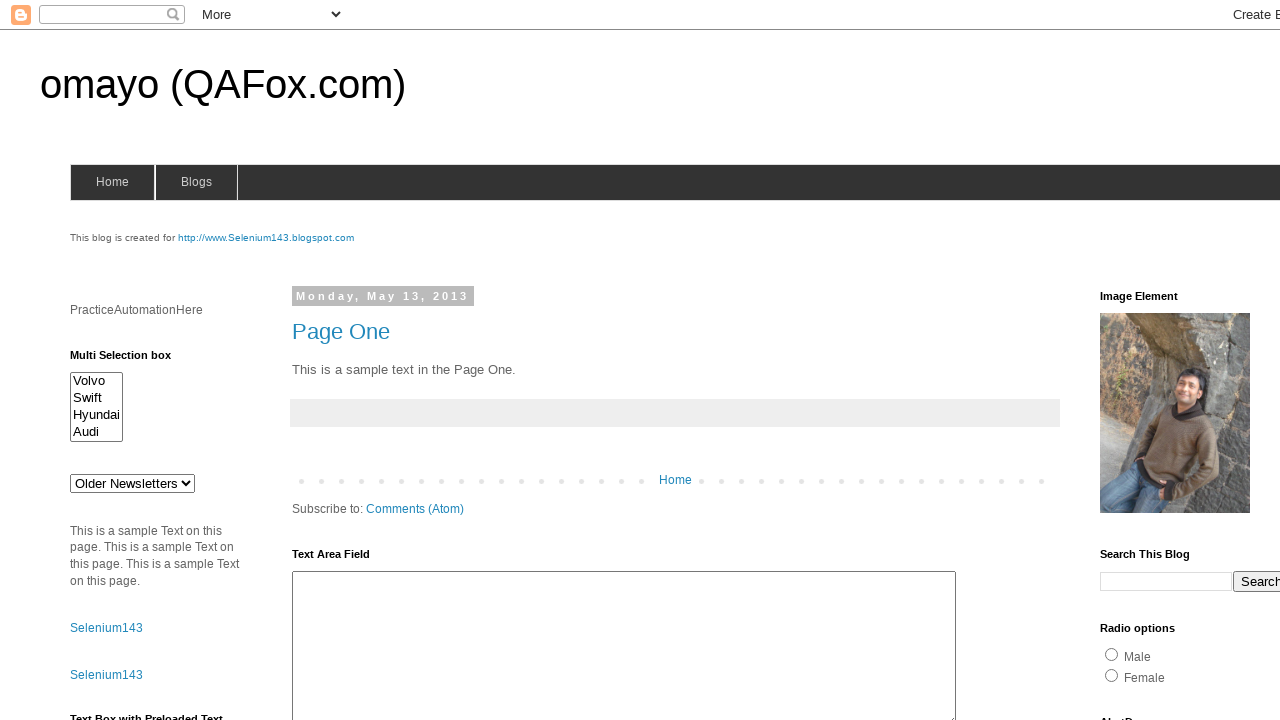

Located the 'compendiumdev' link element
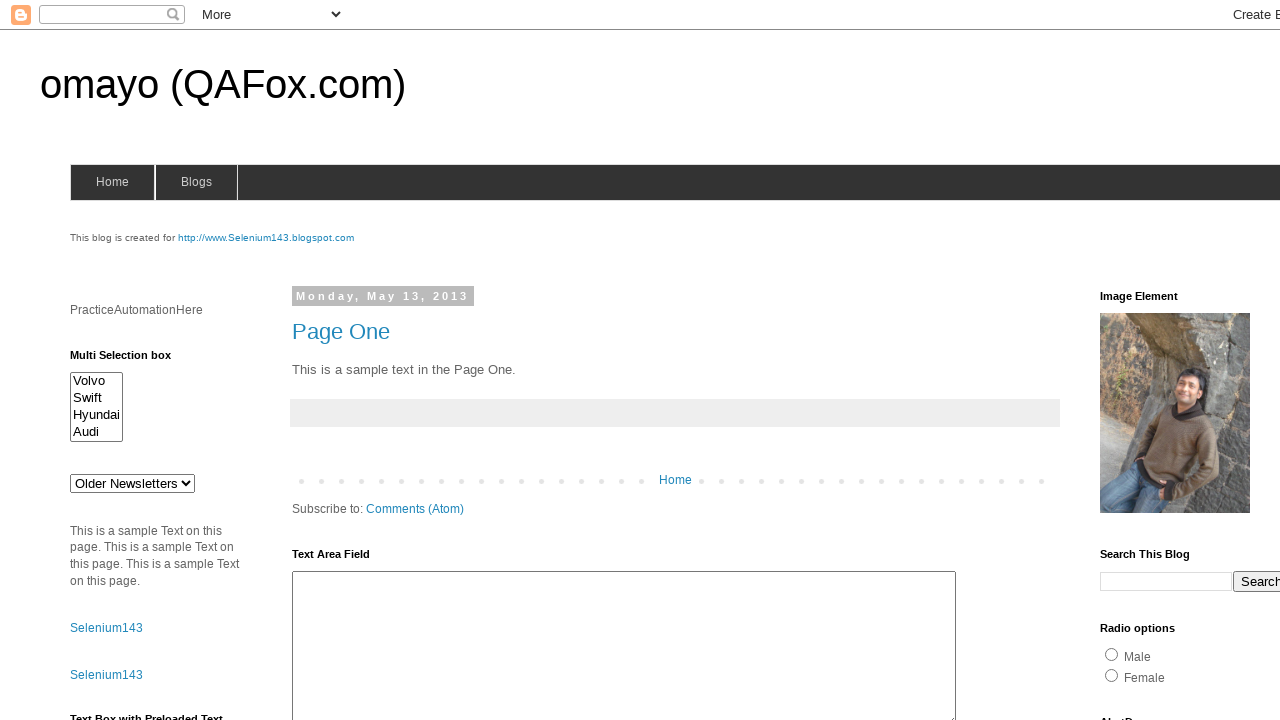

Clicked 'compendiumdev' link with Ctrl modifier to open in new tab at (1160, 360) on a:text('compendiumdev')
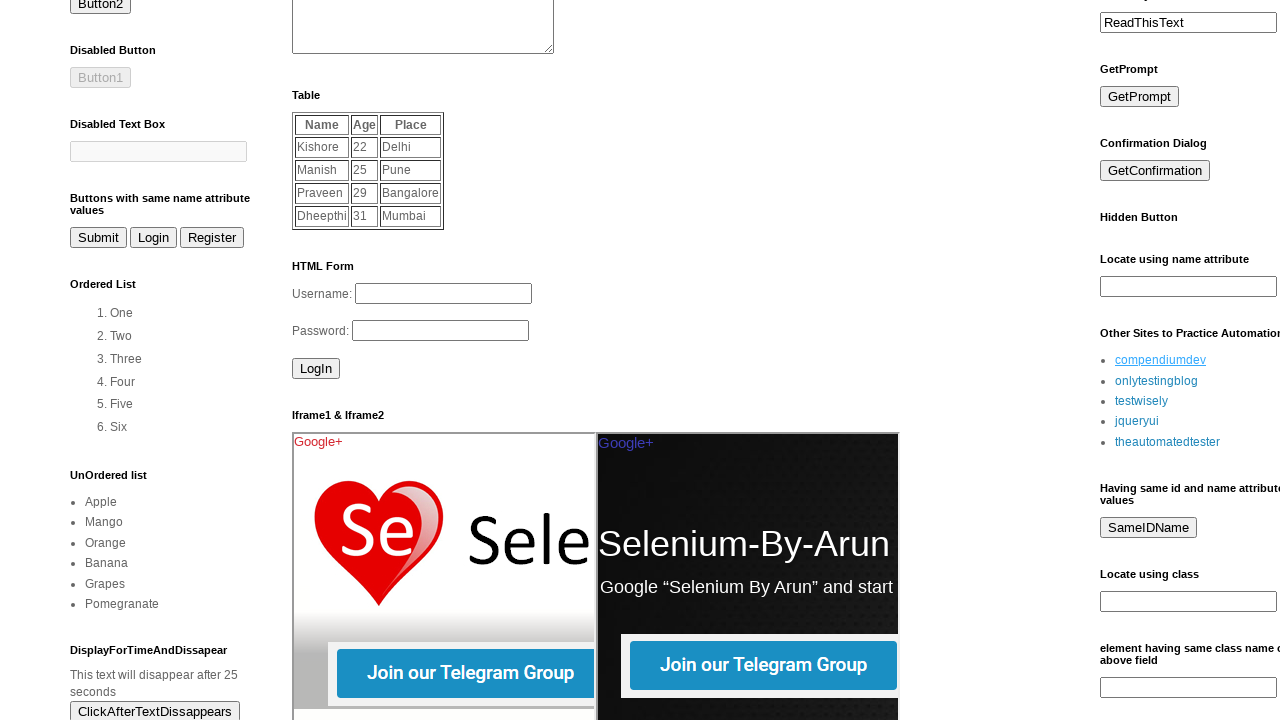

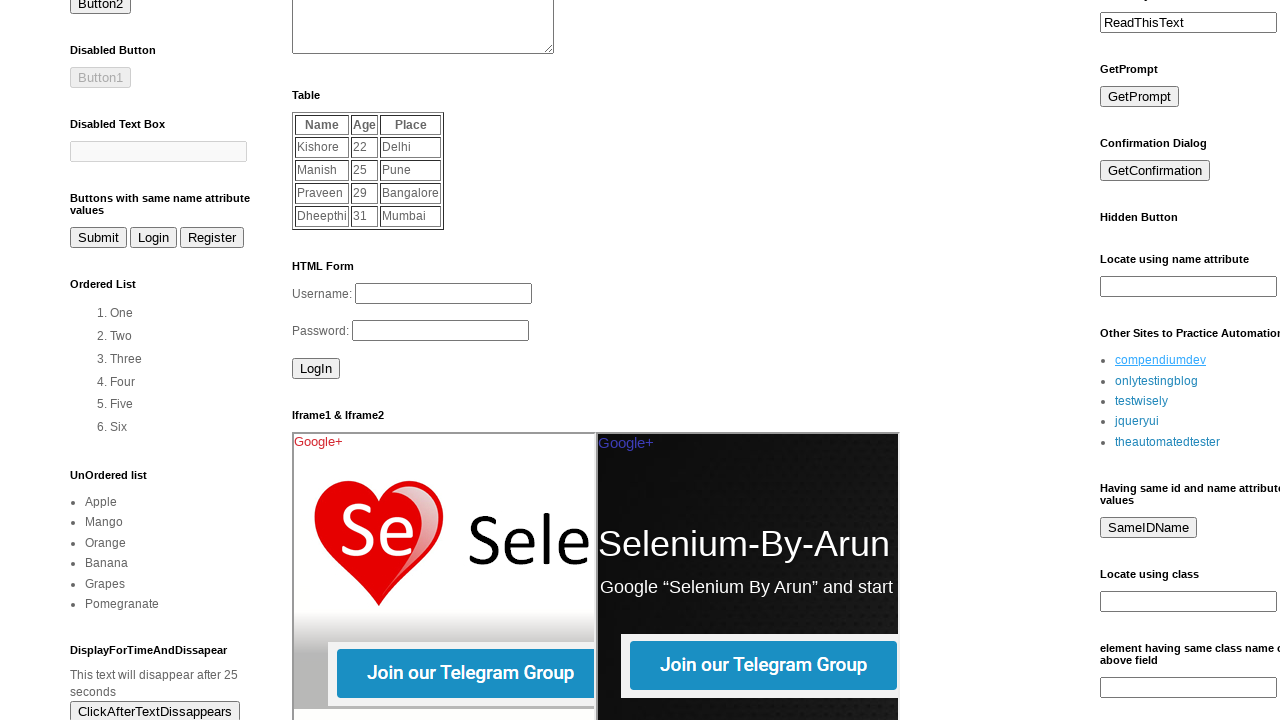